Tests visual layout of an XKCD comic page by first loading the page, then modifying the logo dimensions (height and width attributes) to verify visual change detection capabilities.

Starting URL: https://xkcd.com/554/

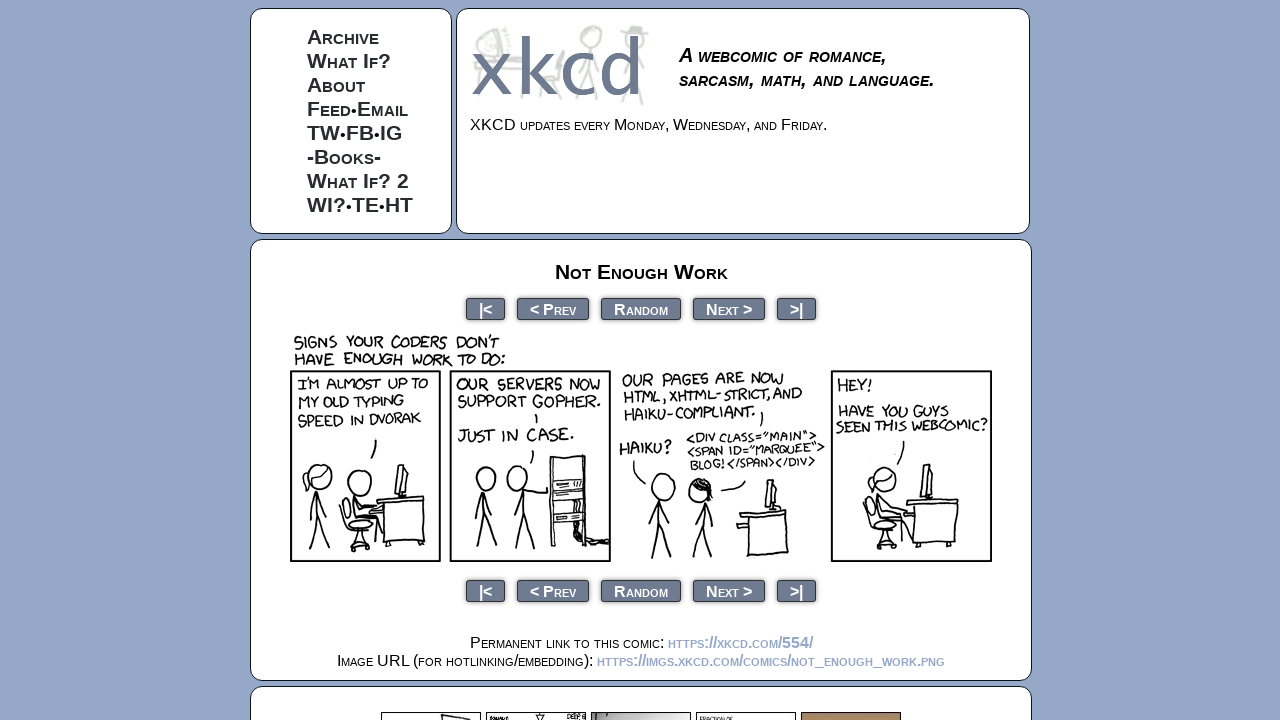

XKCD logo element loaded on the page
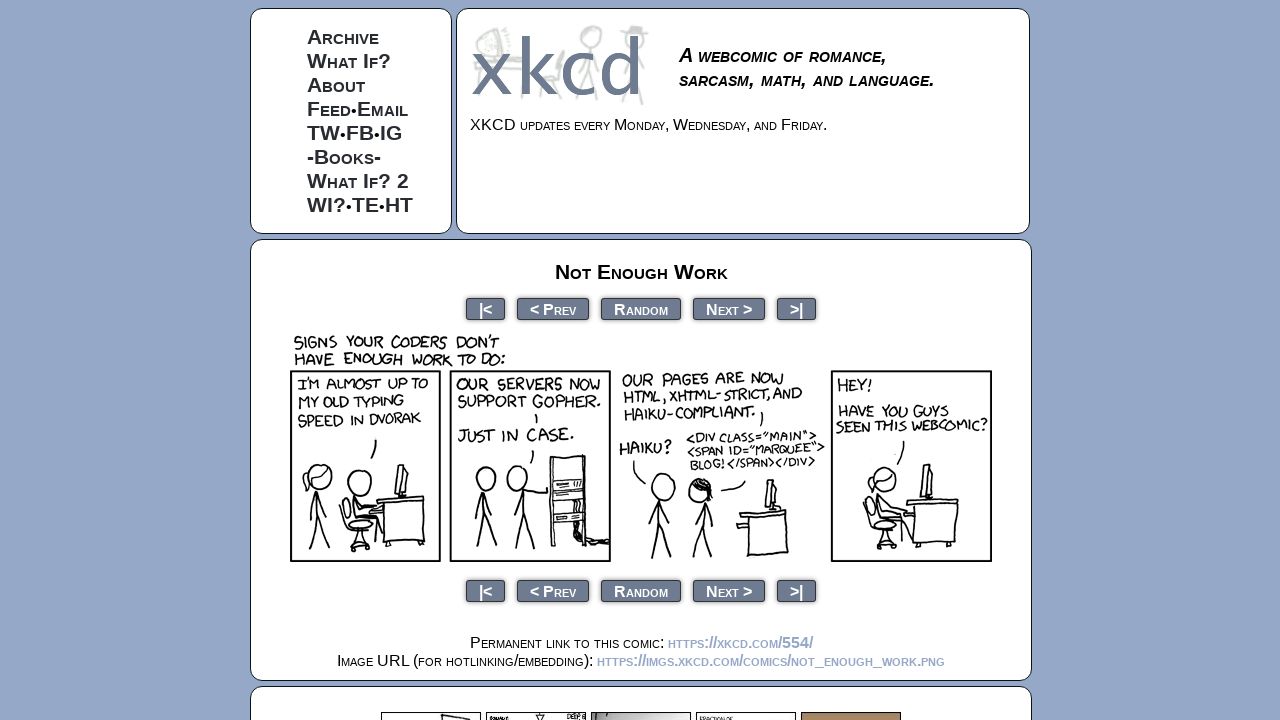

Modified logo height attribute to 130
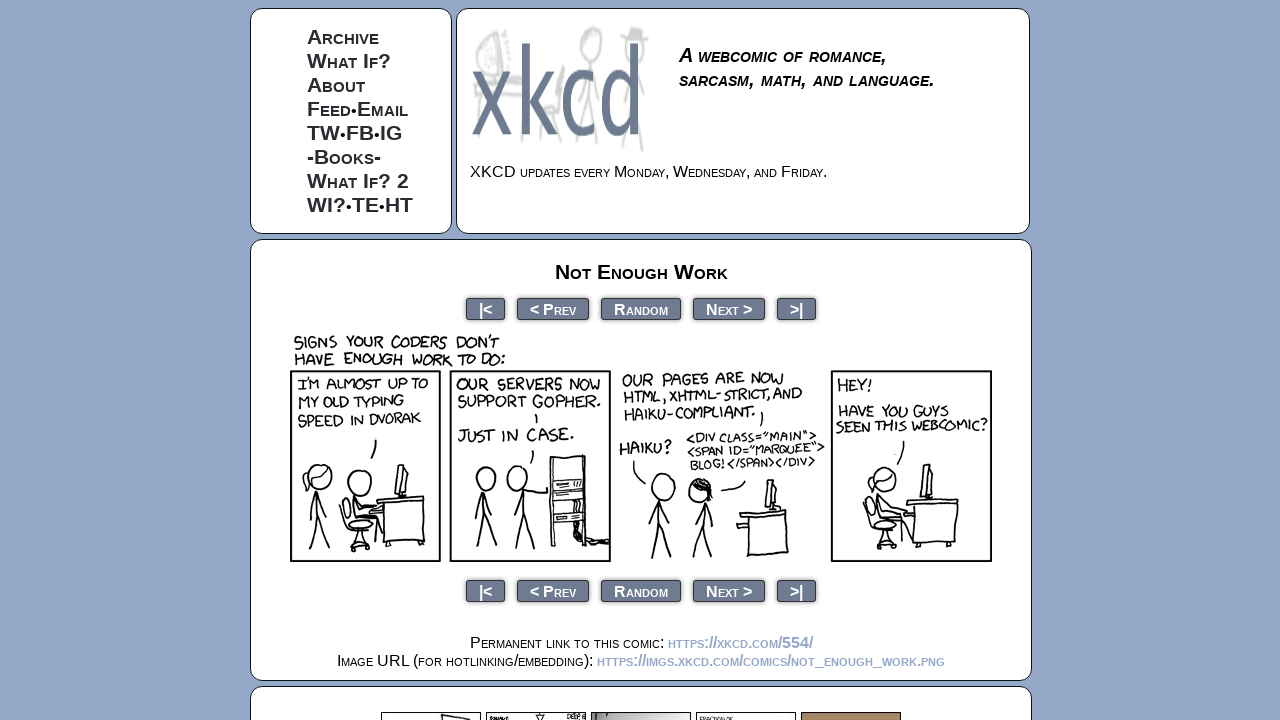

Modified logo width attribute to 120
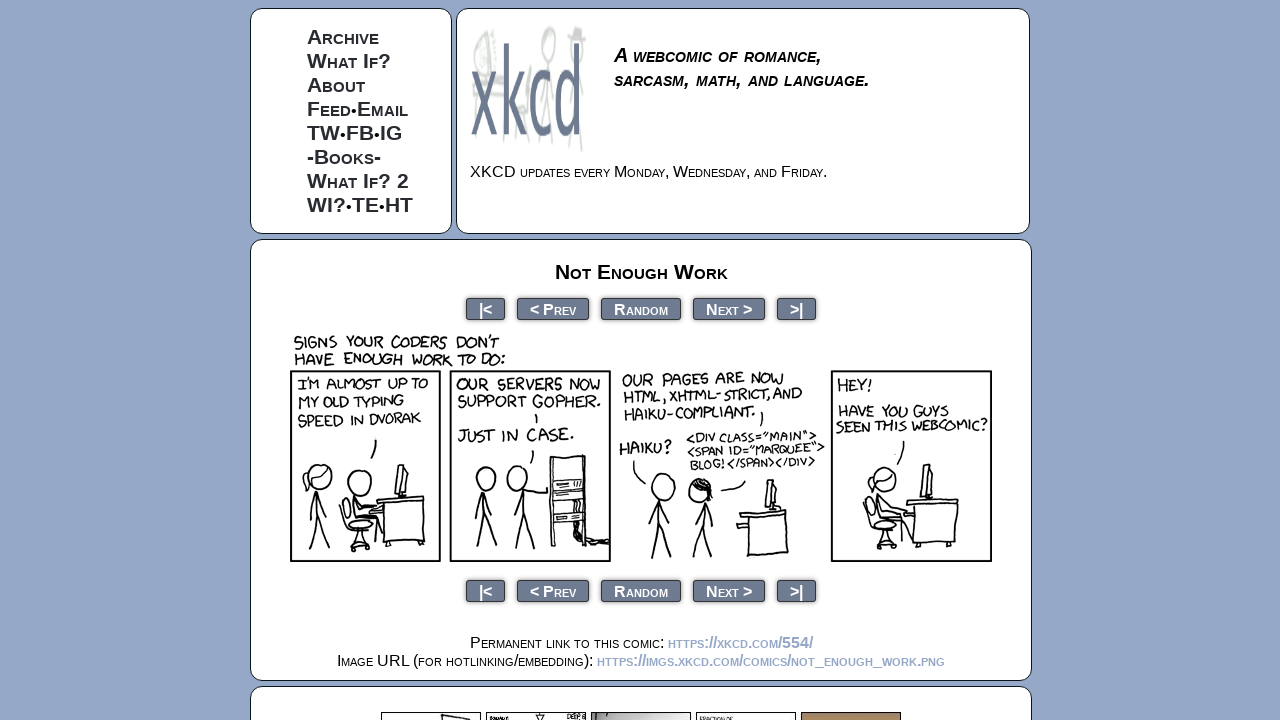

Verified logo element still exists after dimension changes
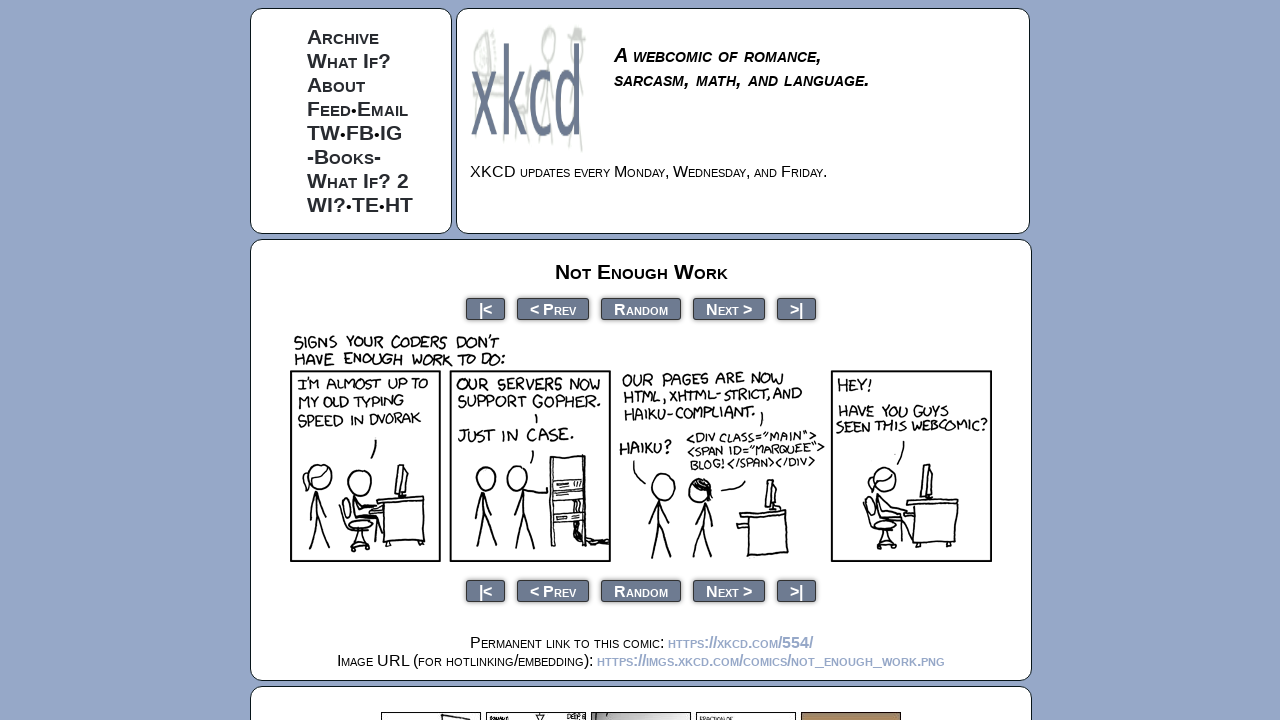

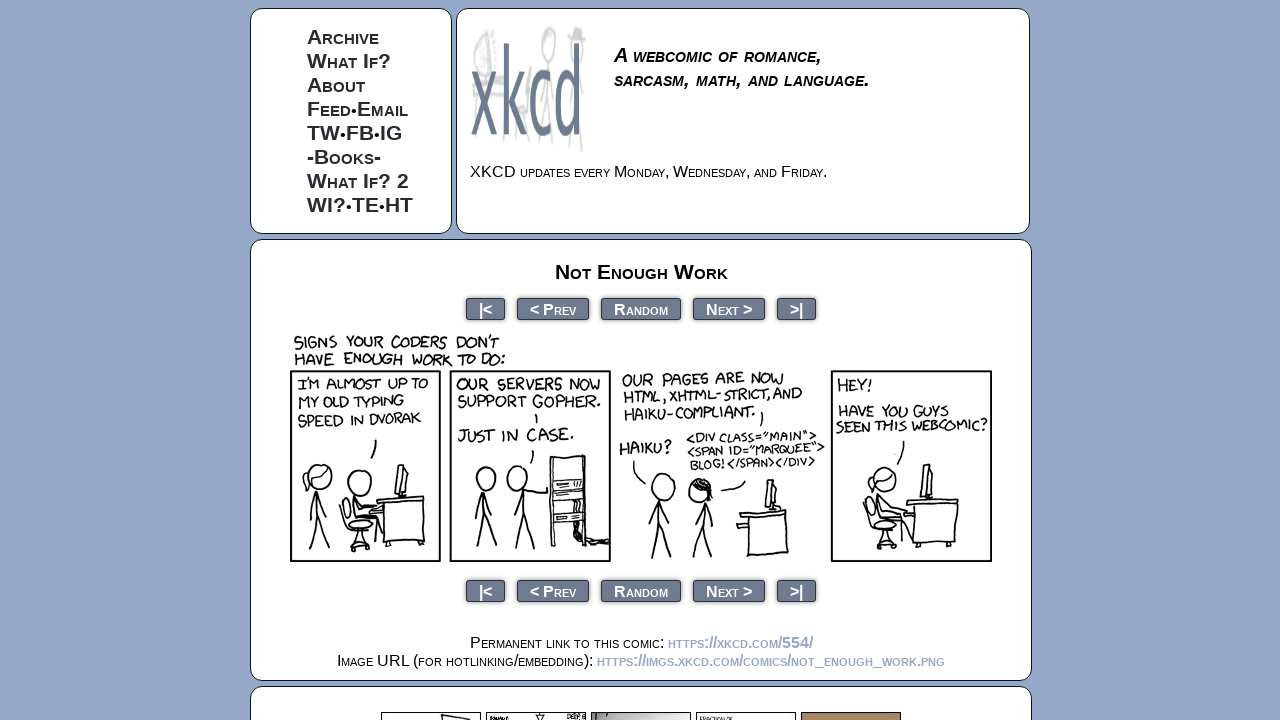